Tests multiple dropdown selections on a form by selecting various options using different selection methods (by visible text and by value)

Starting URL: https://grotechminds.com/dropdown/

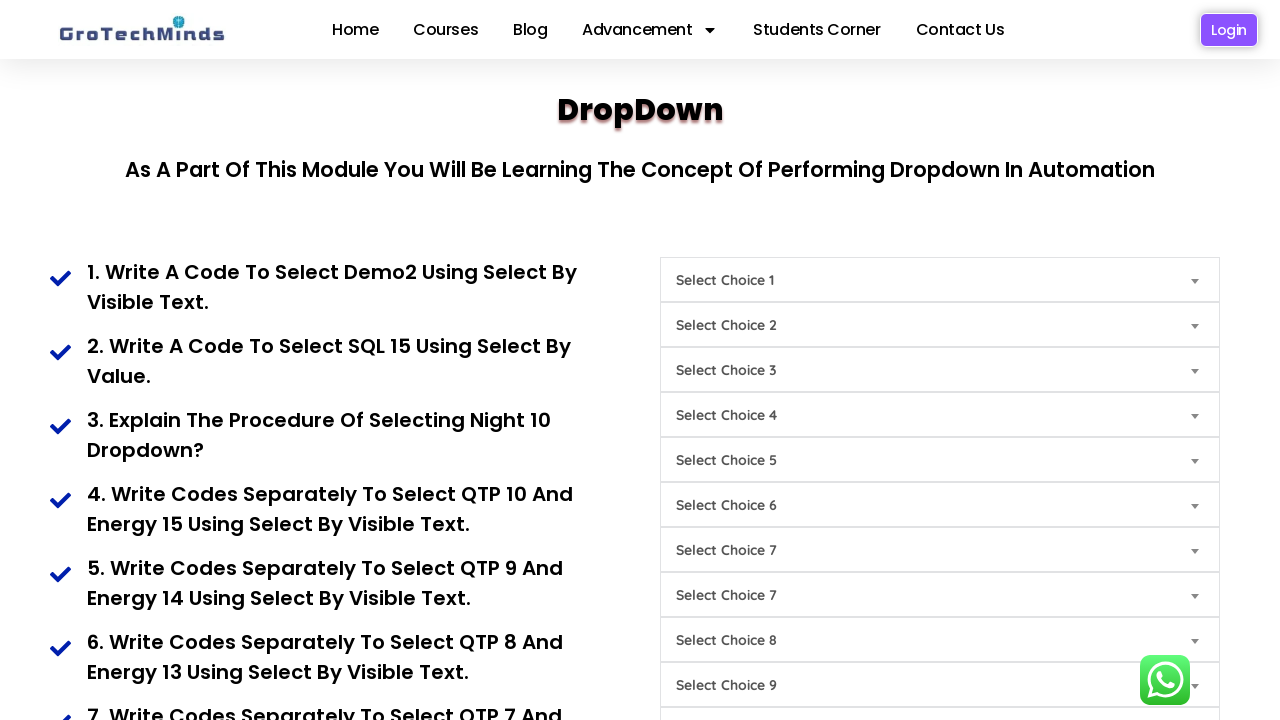

Selected 'Demo2' from Choice1 dropdown by visible text on #Choice1
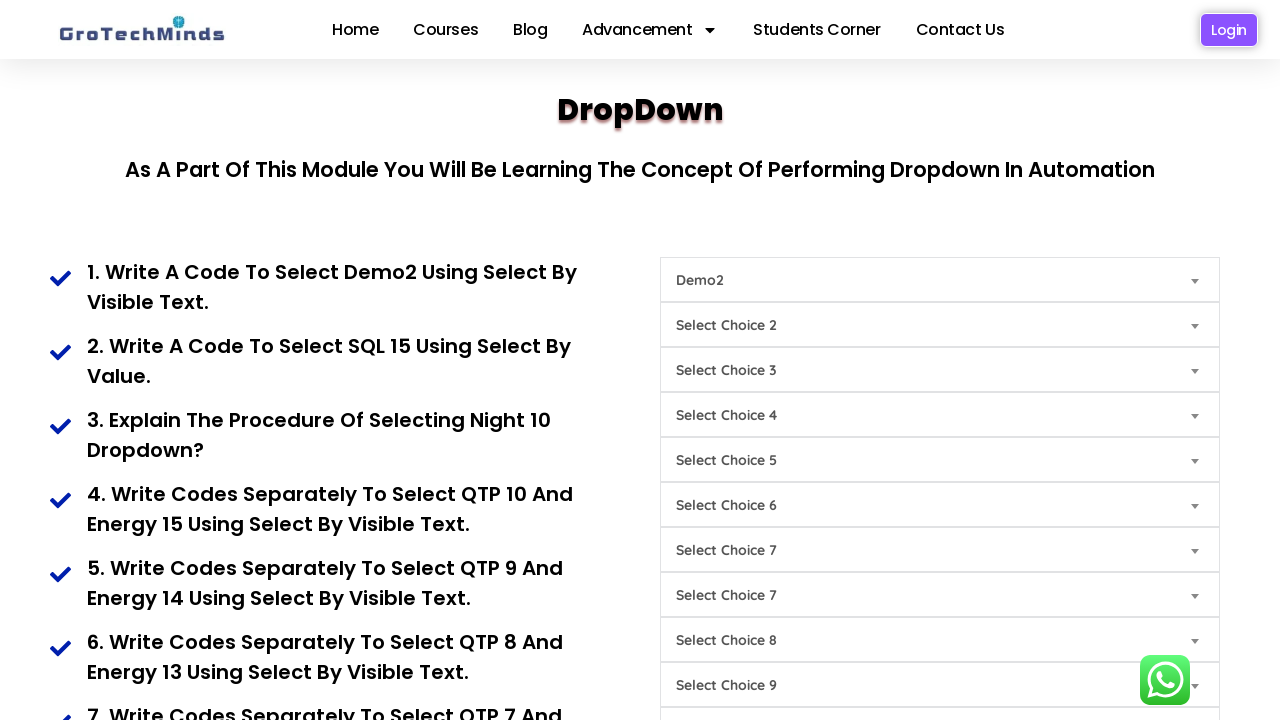

Selected 'SQL15' from Choice9 dropdown by value on #Choice9
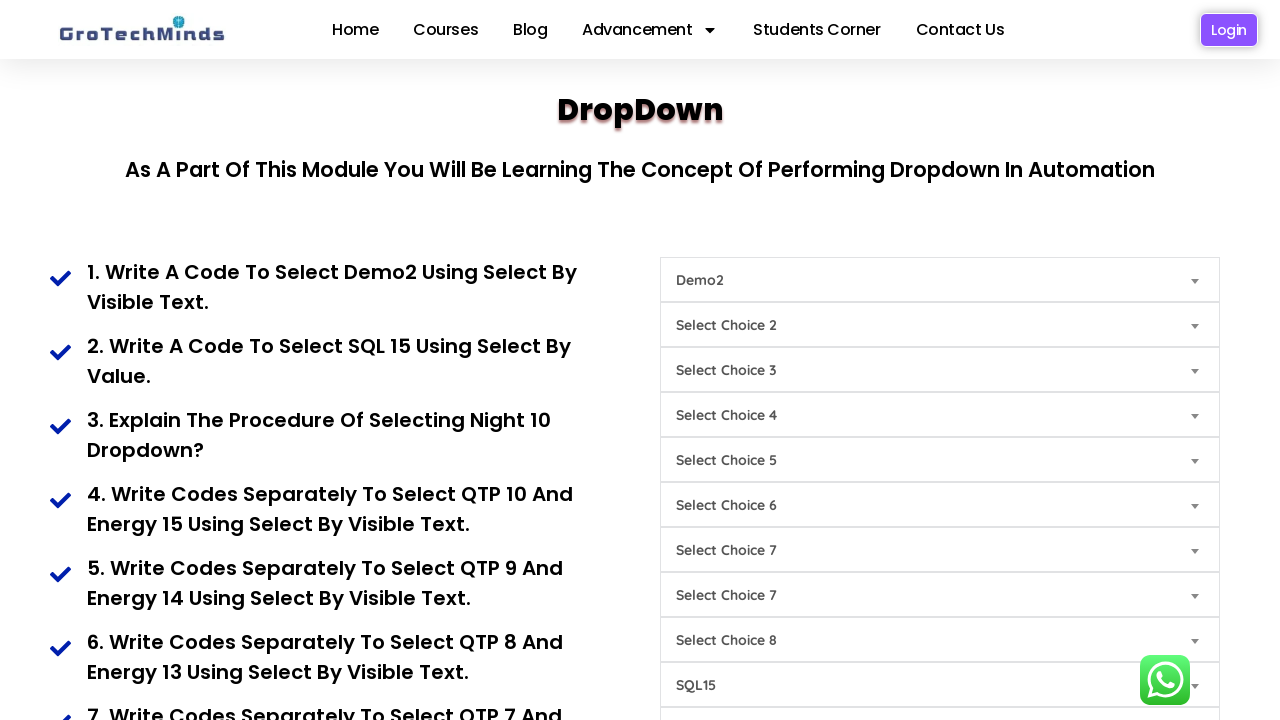

Selected 'Night10' from Choice6 dropdown by value on #Choice6
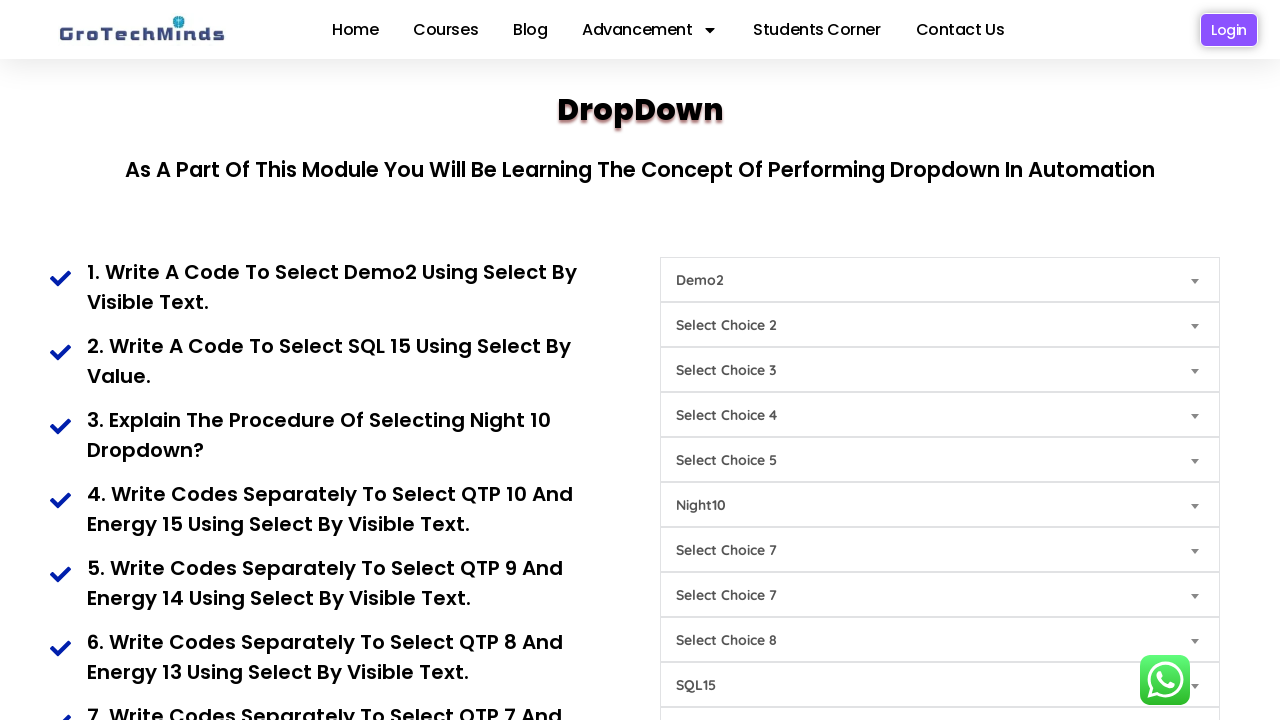

Selected 'Night10' from Choice7 dropdown by visible text on #Choice7
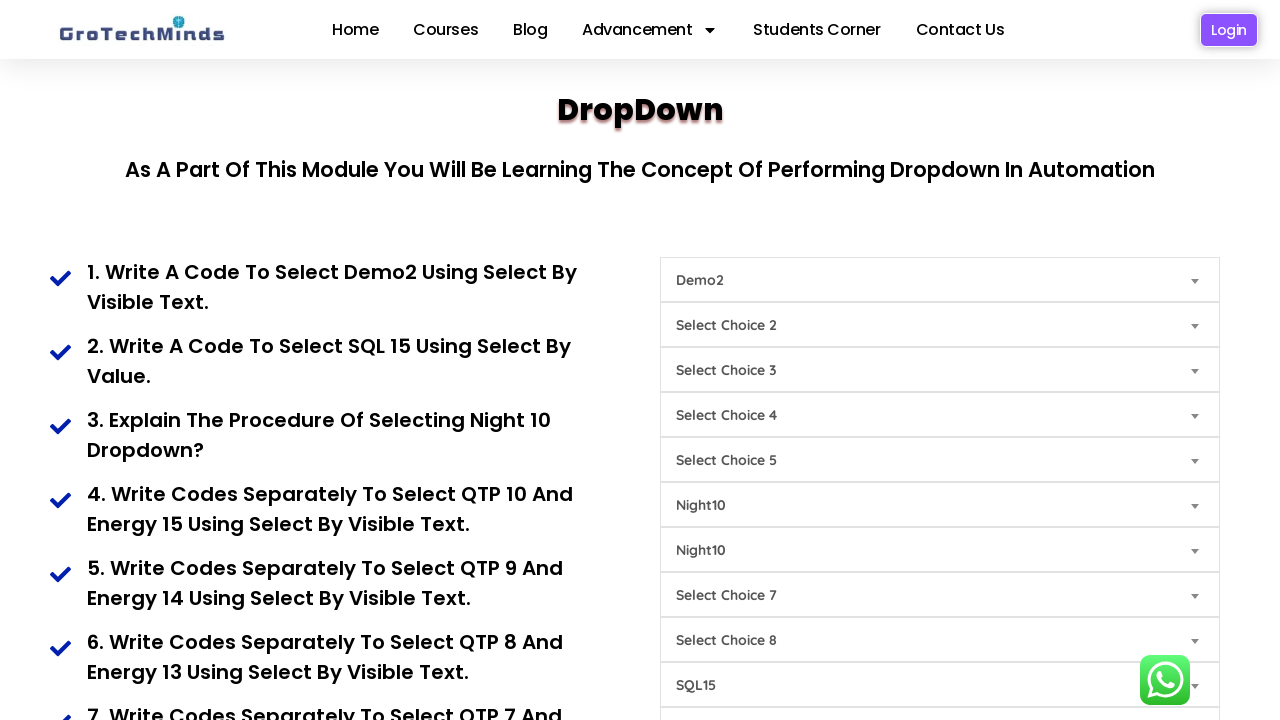

Selected 'QTP10' from Choice8 dropdown by visible text on #Choice8
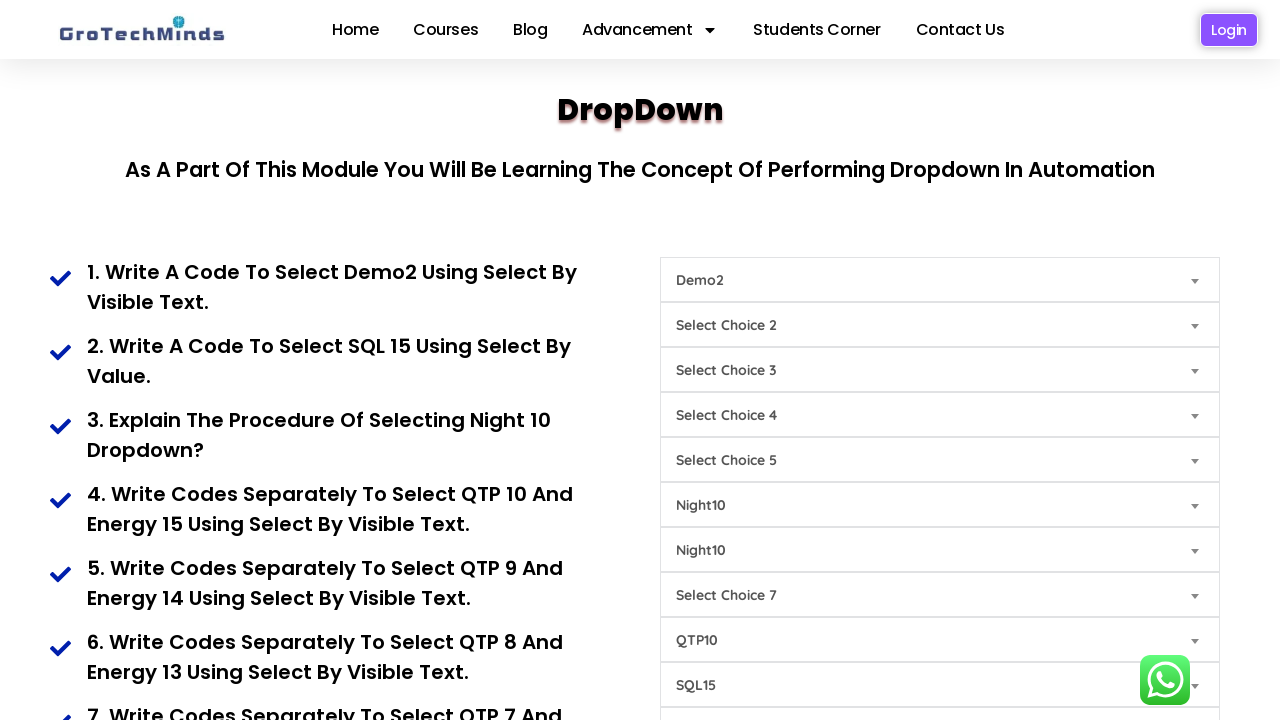

Selected 'Energy15' from Choice4 dropdown by visible text on #Choice4
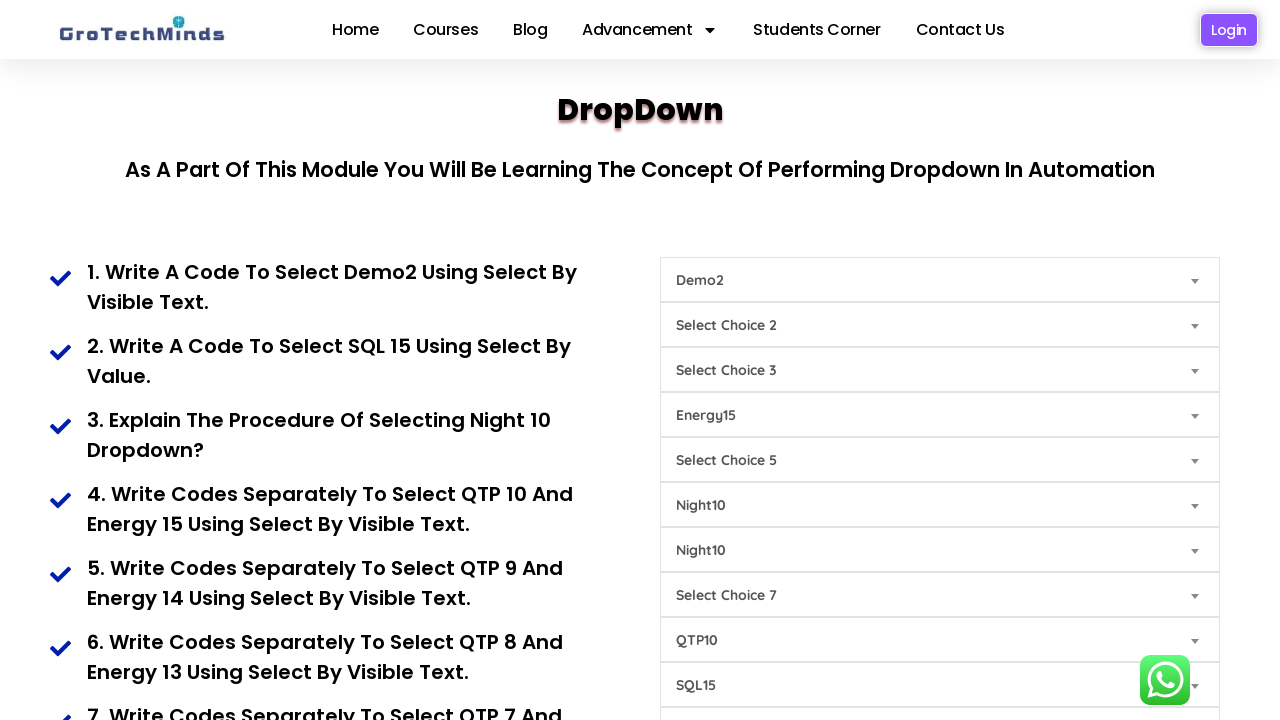

Selected 'QTP9' from Choice8 dropdown by visible text on #Choice8
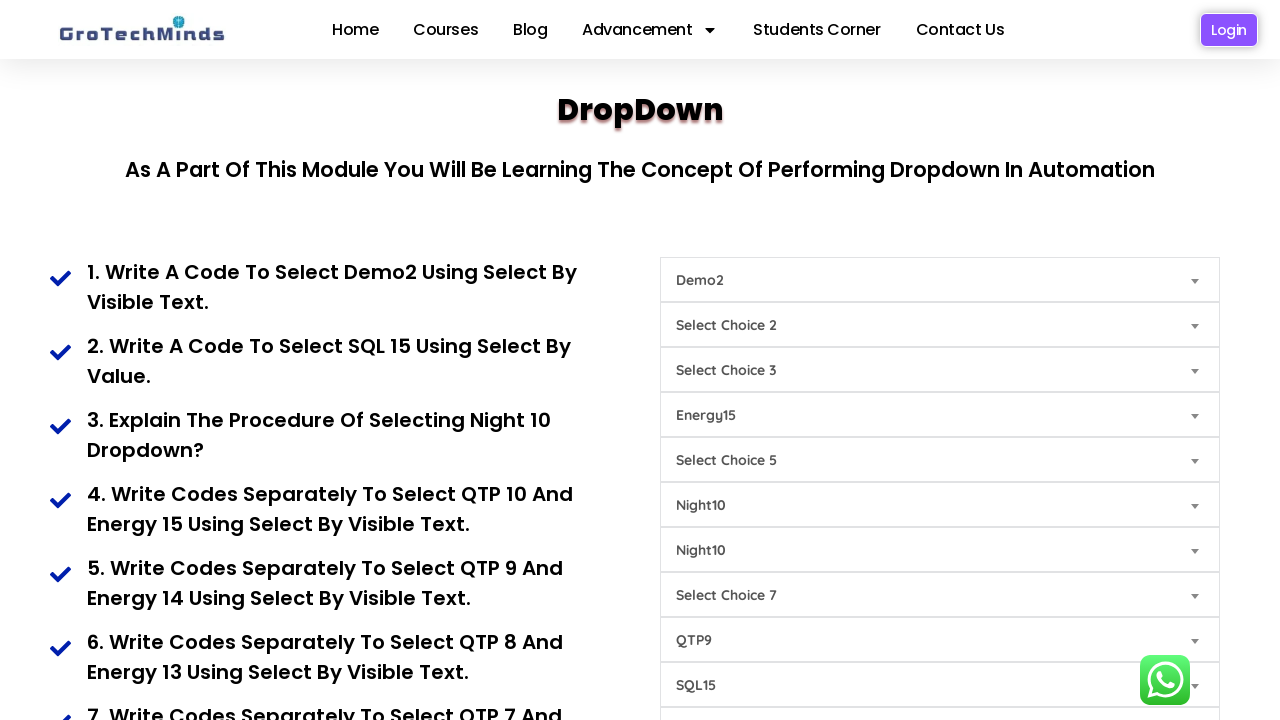

Selected 'Energy14' from Choice4 dropdown by visible text on #Choice4
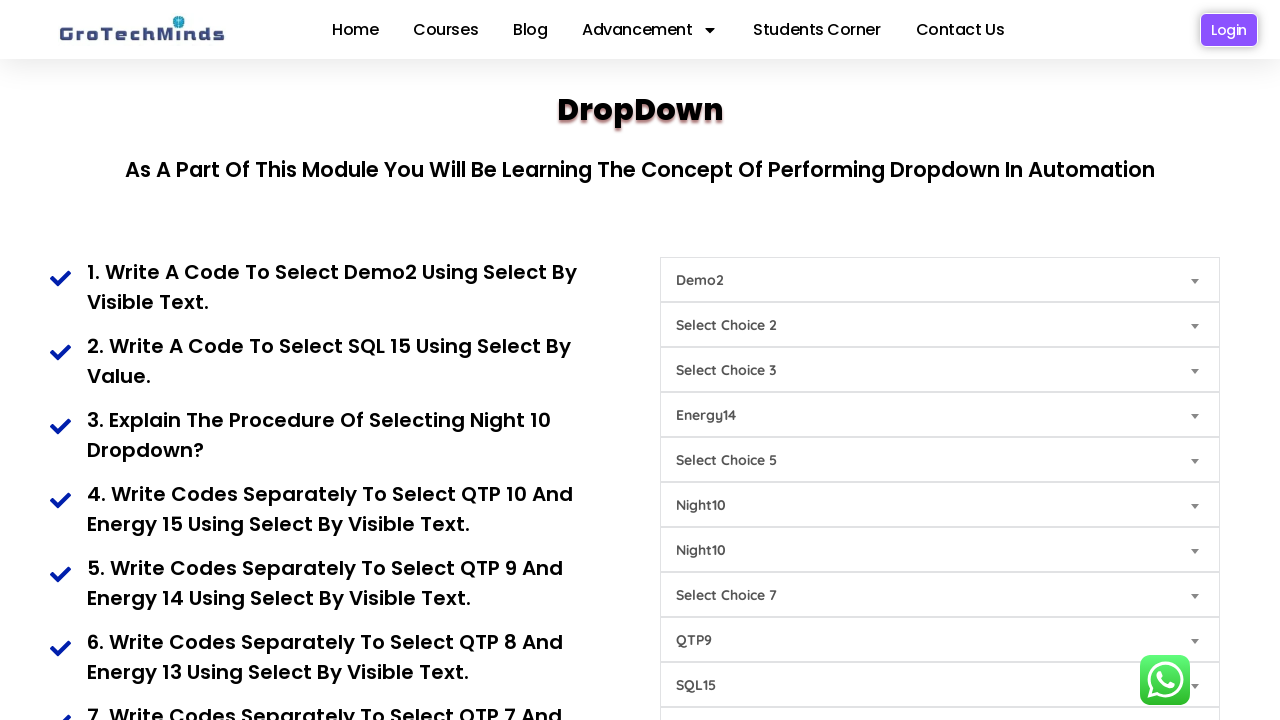

Selected 'QTP8' from Choice8 dropdown by visible text on #Choice8
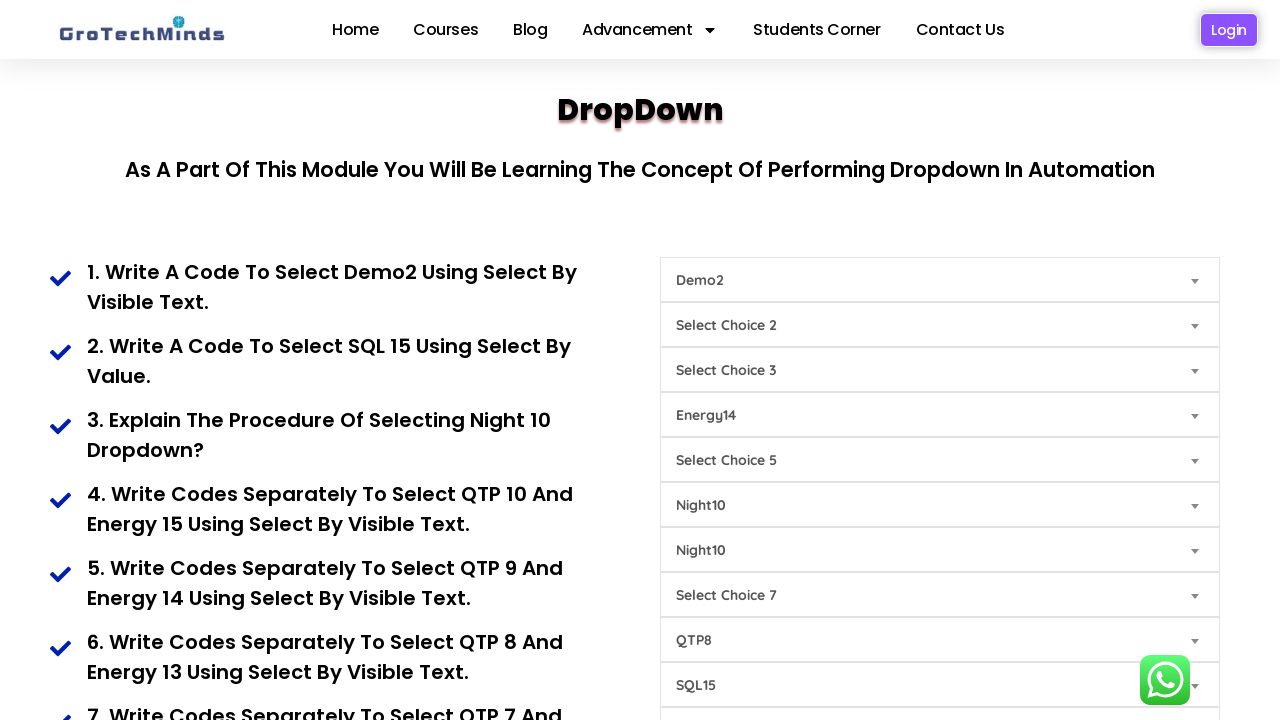

Selected 'Energy13' from Choice4 dropdown by visible text on #Choice4
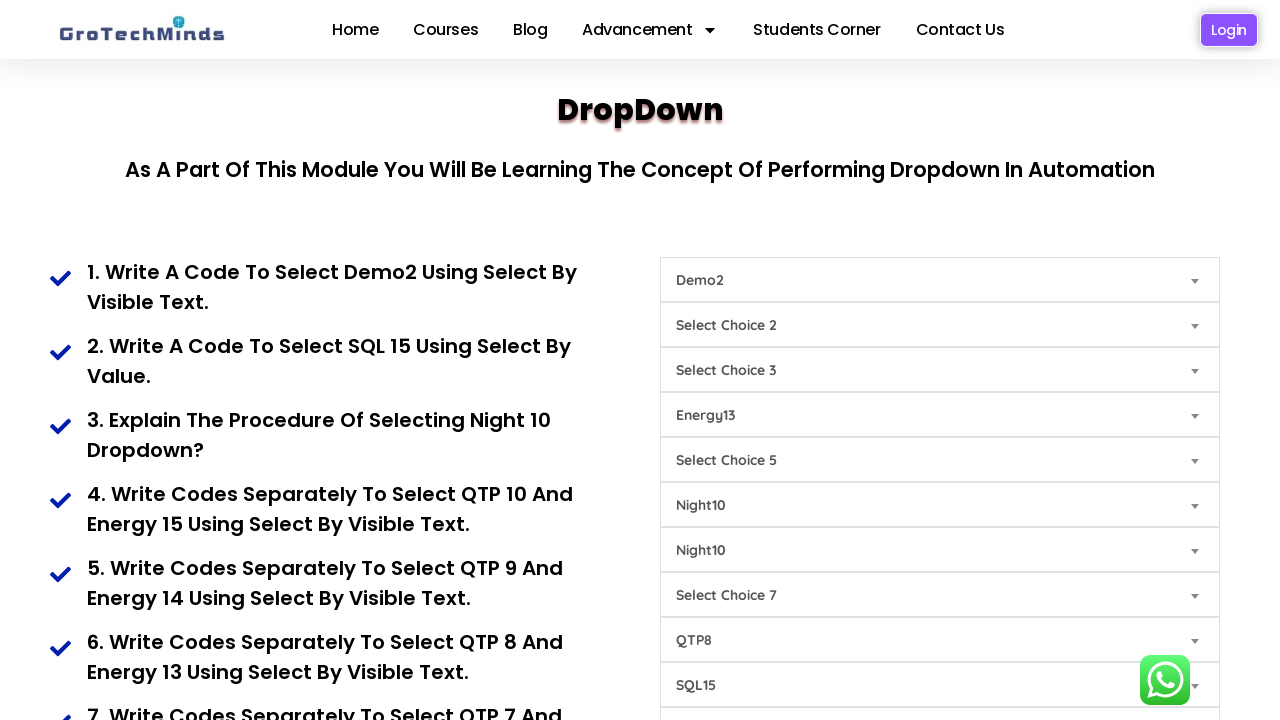

Selected 'QTP7' from Choice8 dropdown by visible text on #Choice8
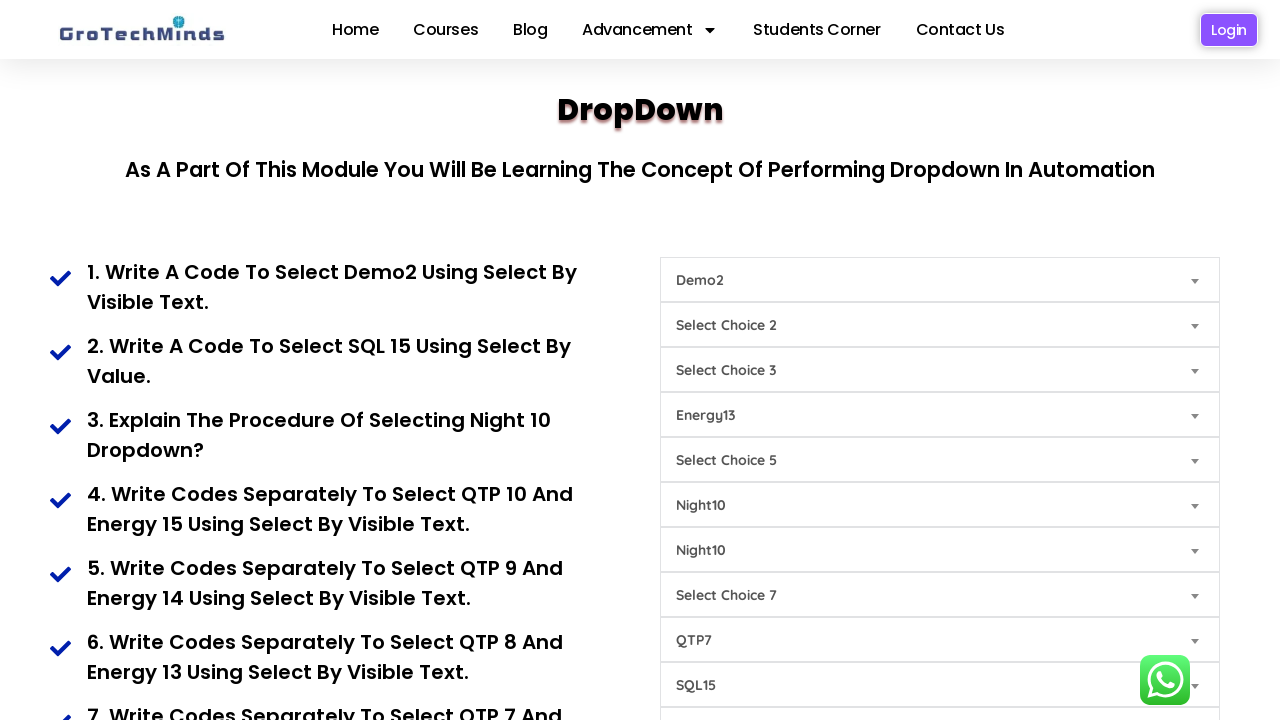

Selected 'Energy12' from Choice4 dropdown by visible text on #Choice4
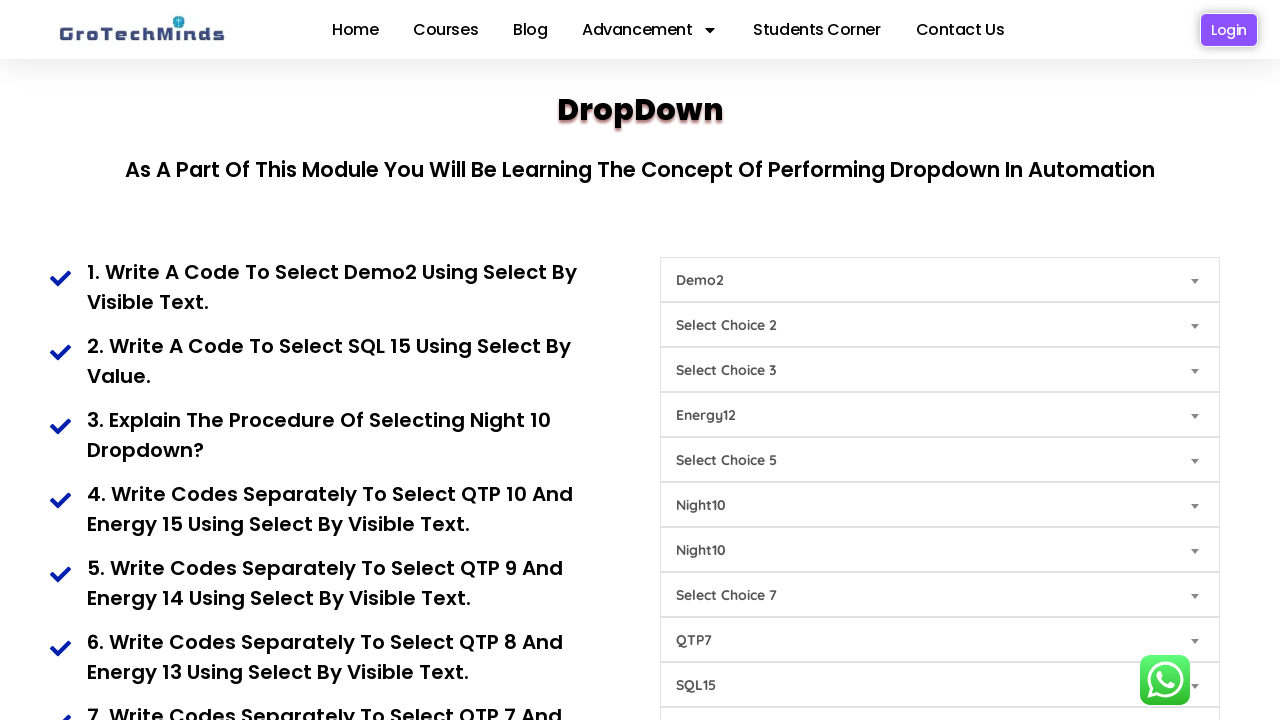

Selected 'QTP6' from Choice8 dropdown by visible text on #Choice8
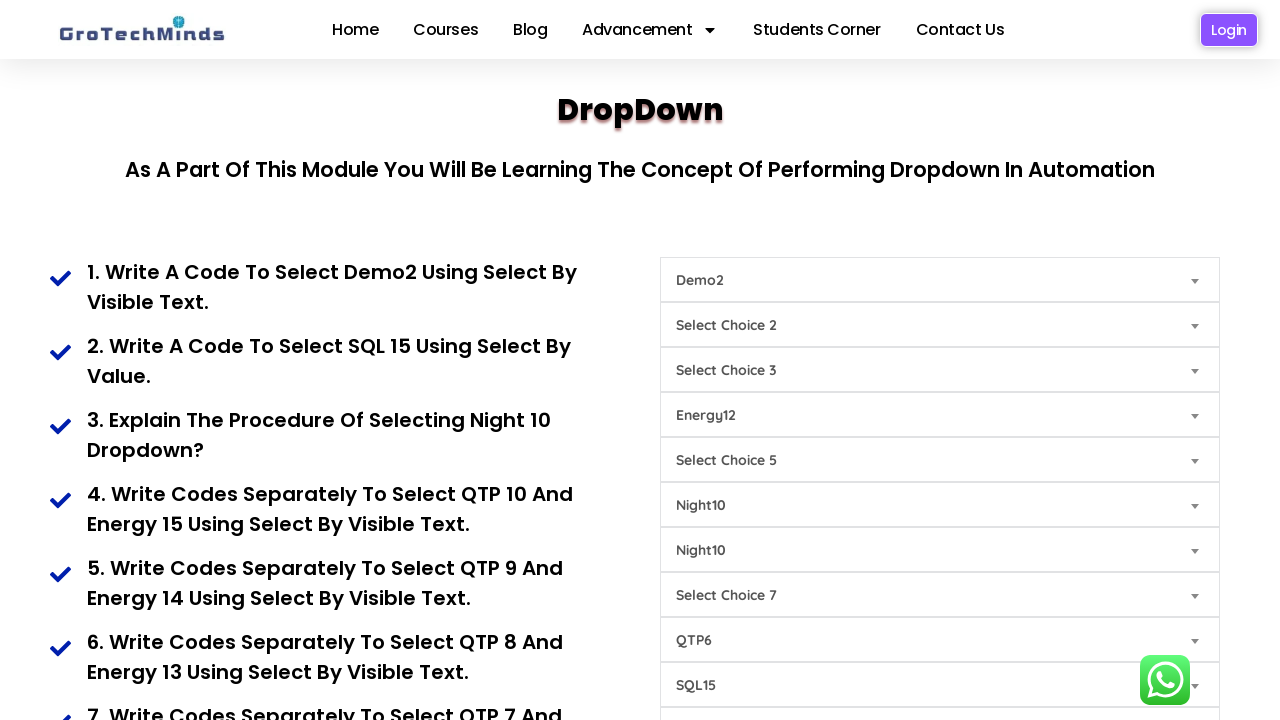

Selected 'Energy11' from Choice4 dropdown by visible text on #Choice4
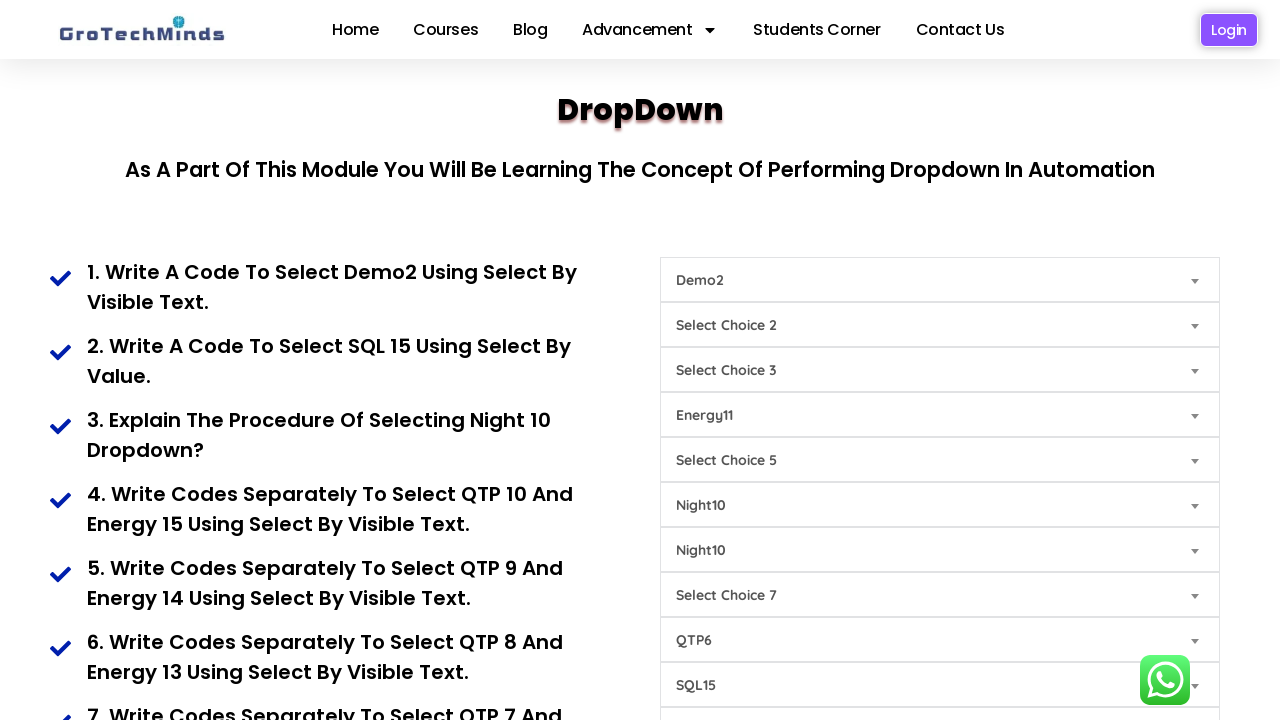

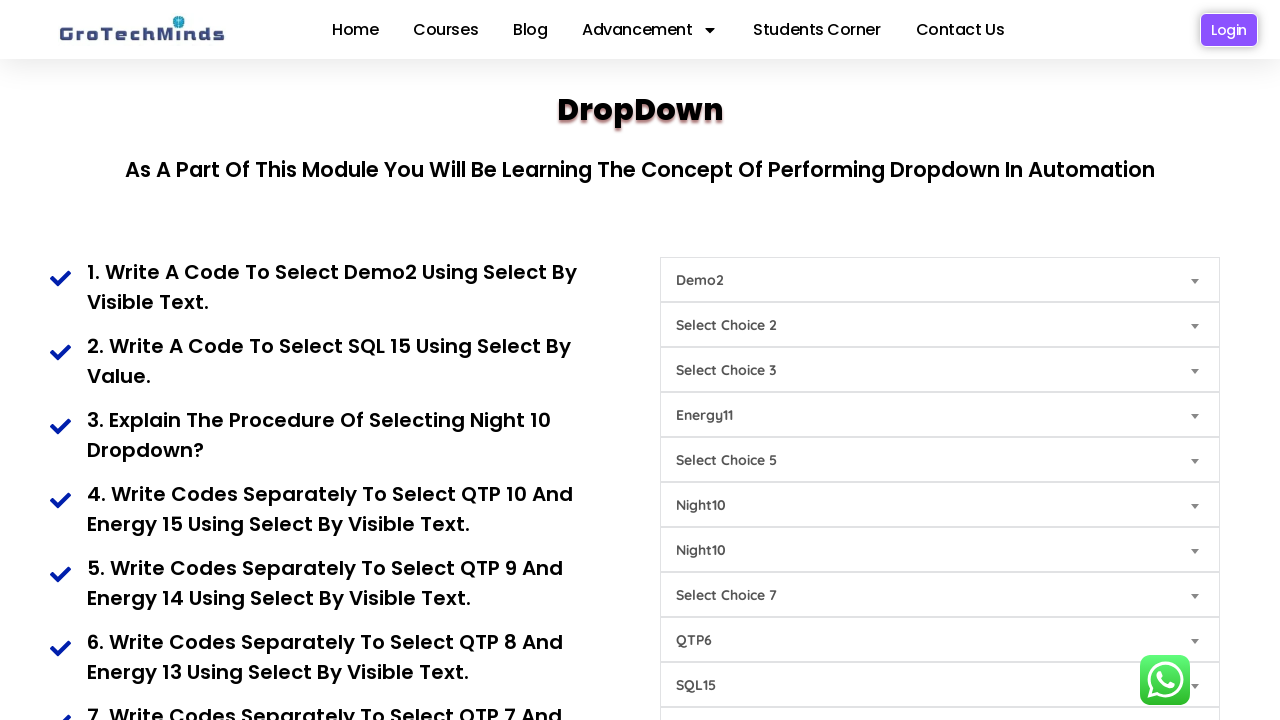